Navigates to Menéame website and verifies the page title contains the expected text

Starting URL: https://www.meneame.net

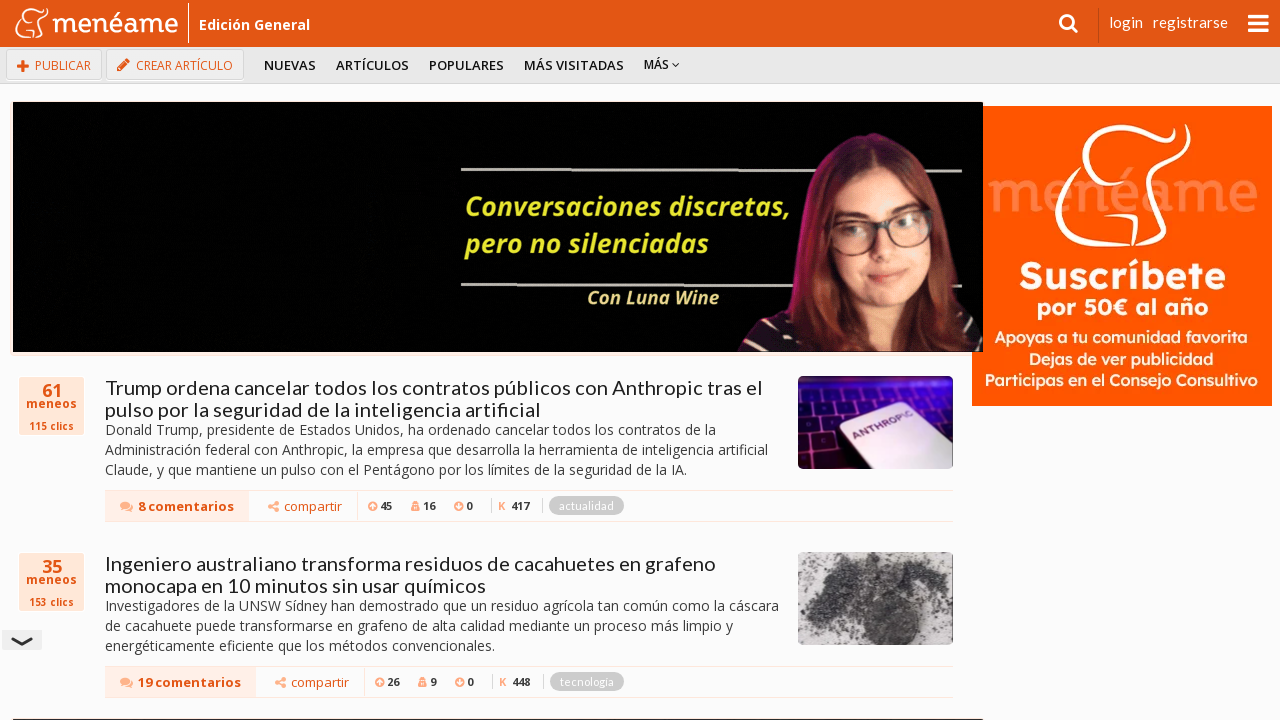

Page loaded - domcontentloaded state reached
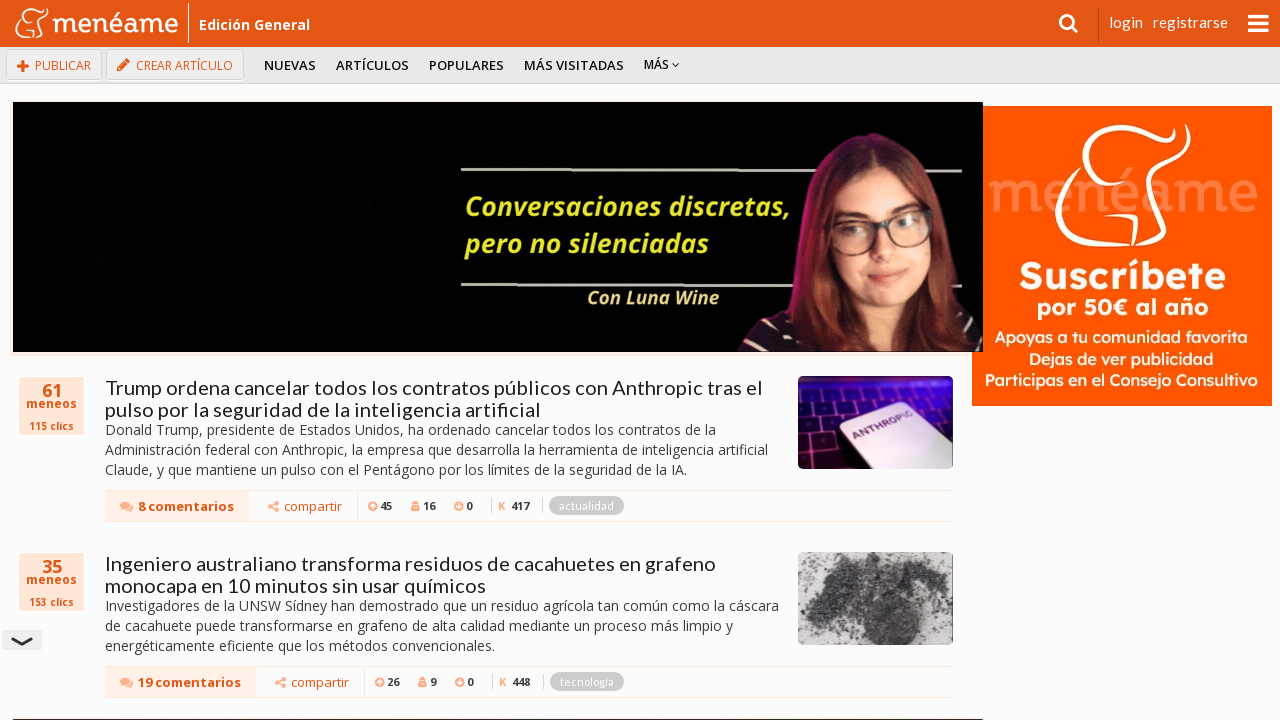

Page title verified to contain 'Menéame'
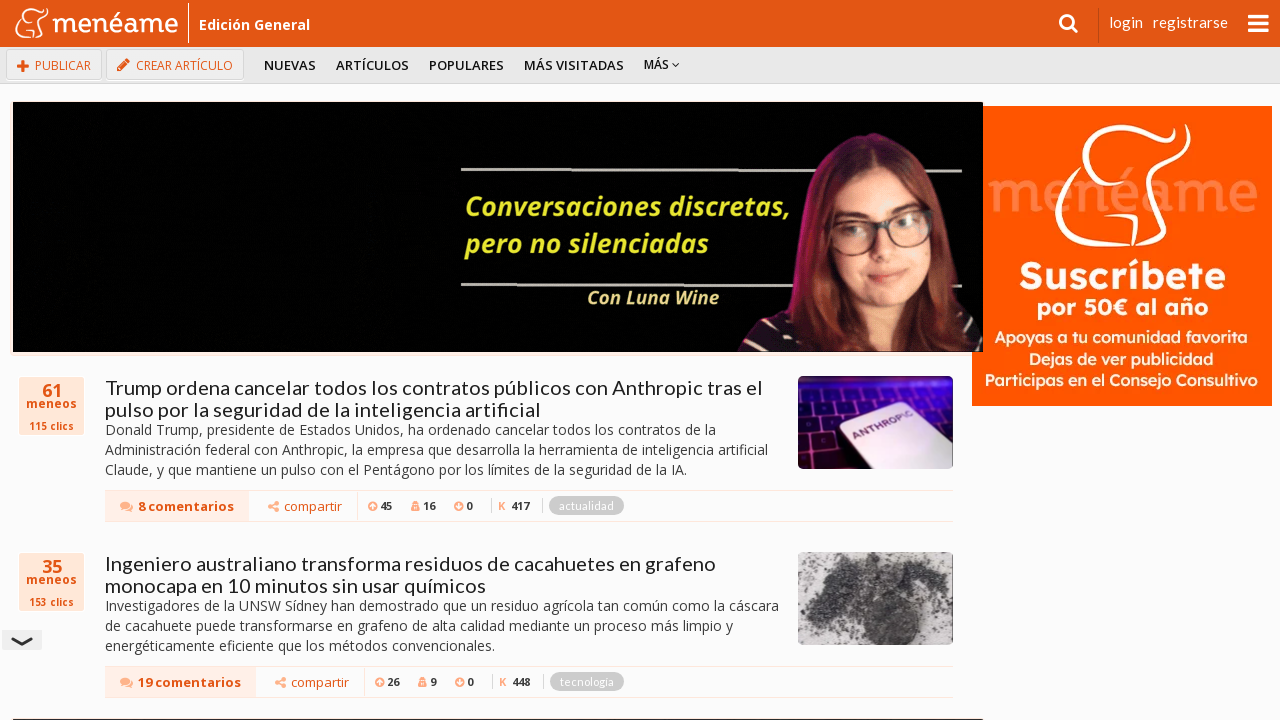

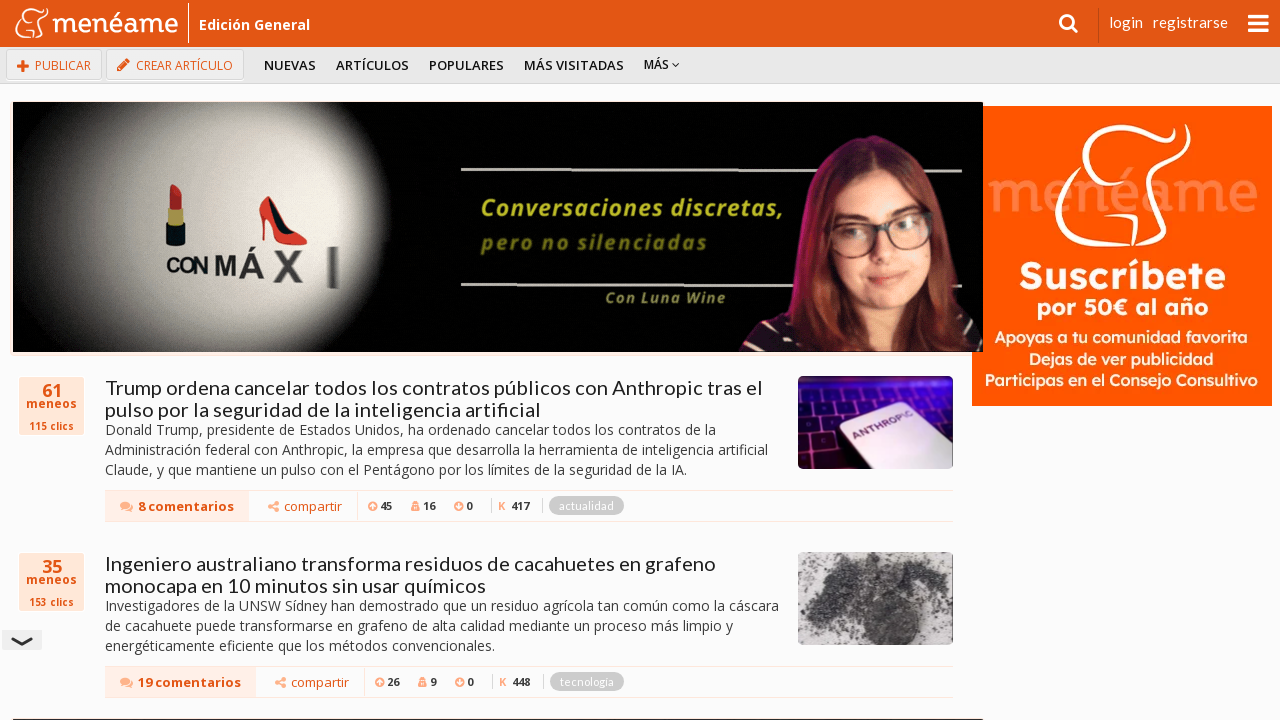